Tests file download functionality by navigating to the Selenium download page and clicking a download link.

Starting URL: http://www.seleniumhq.org/download

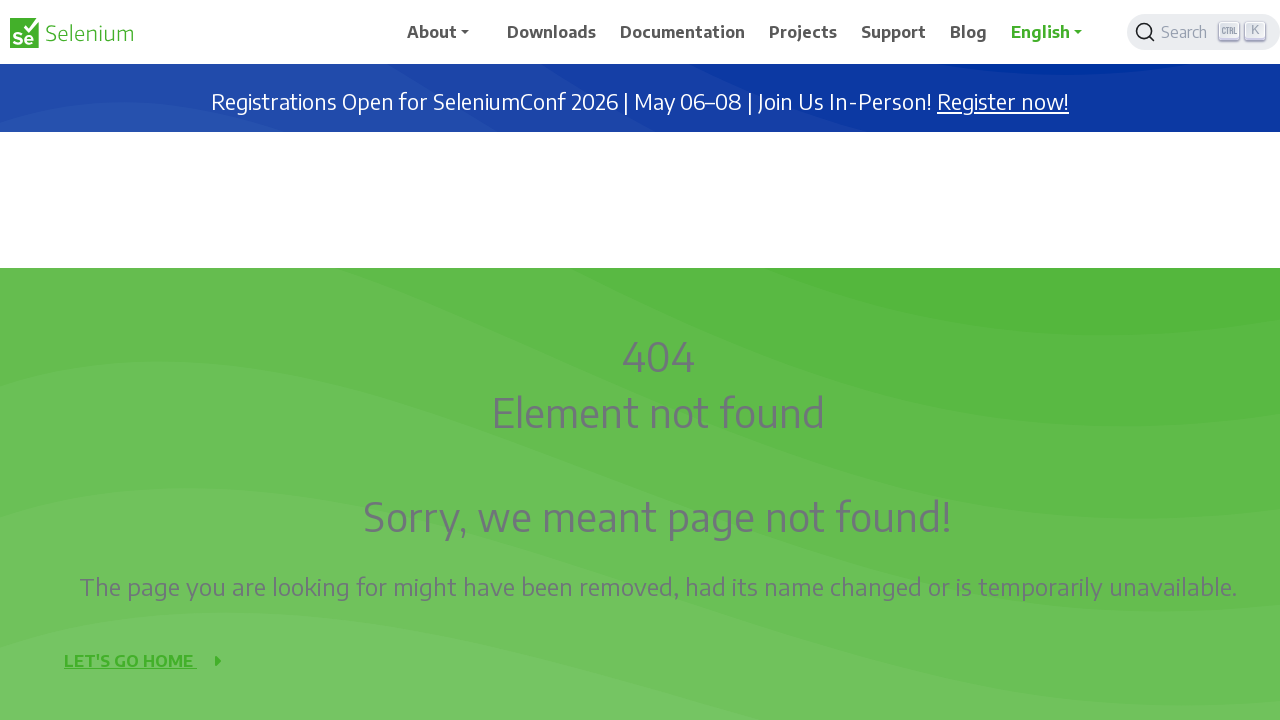

Navigated to Selenium download page
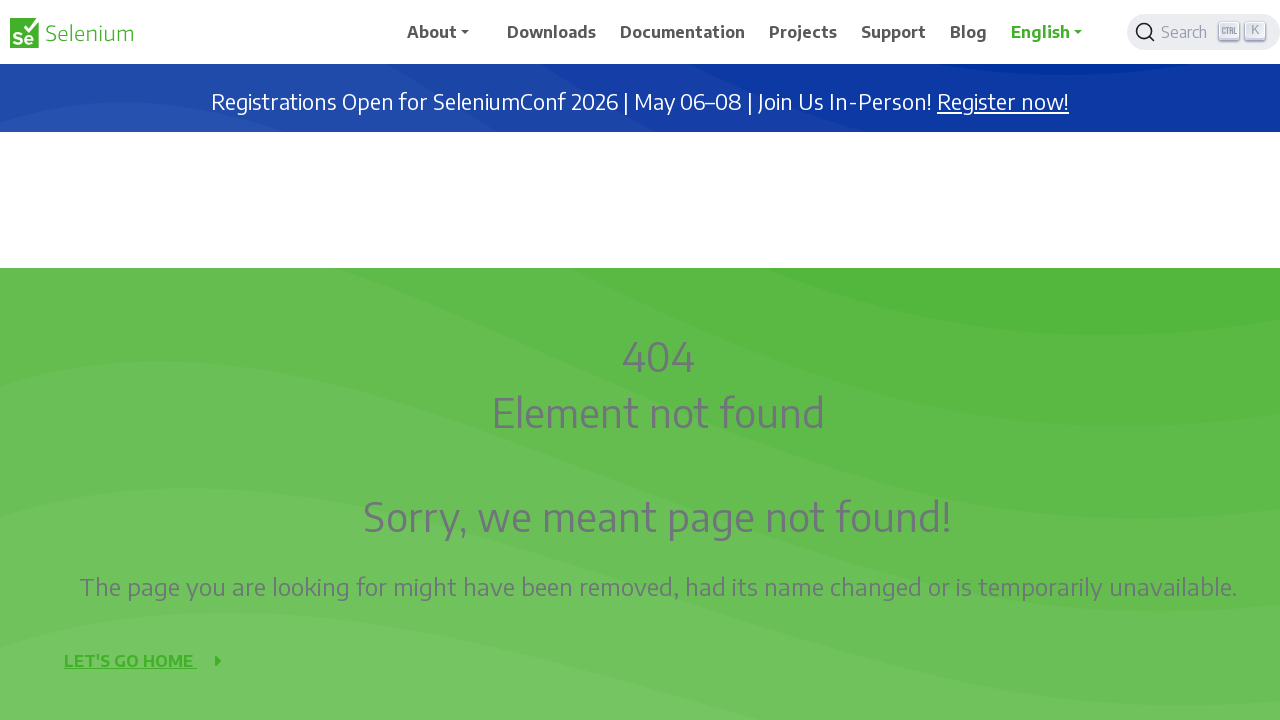

Clicked on download link at (552, 32) on a[href*='download']
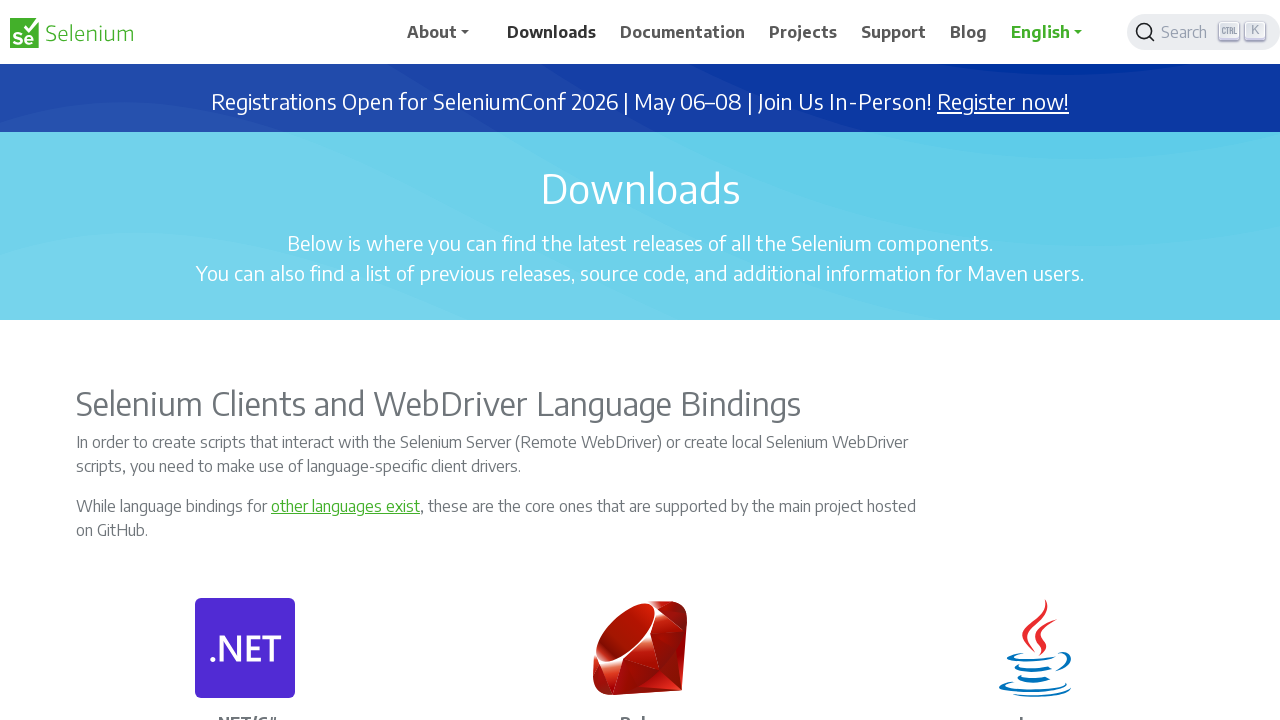

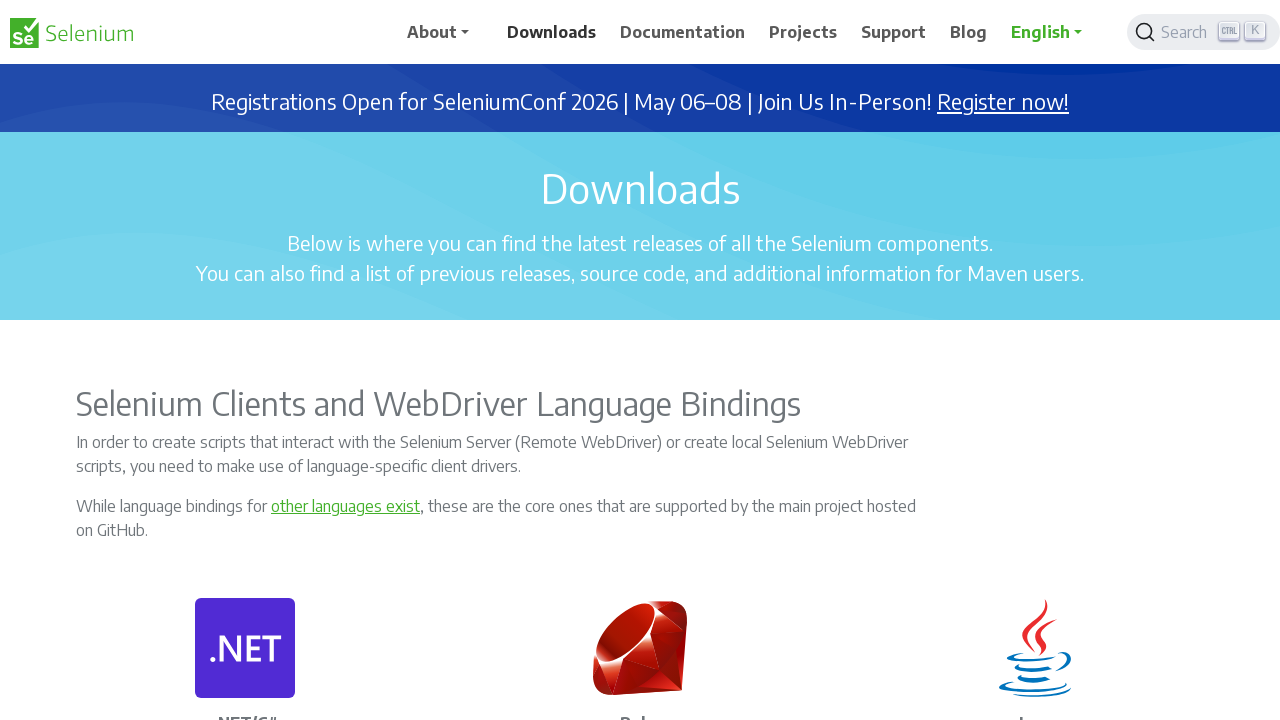